Tests clicking a prompt dialog button and dismissing it without entering text, verifying null result.

Starting URL: https://the-internet.herokuapp.com/javascript_alerts

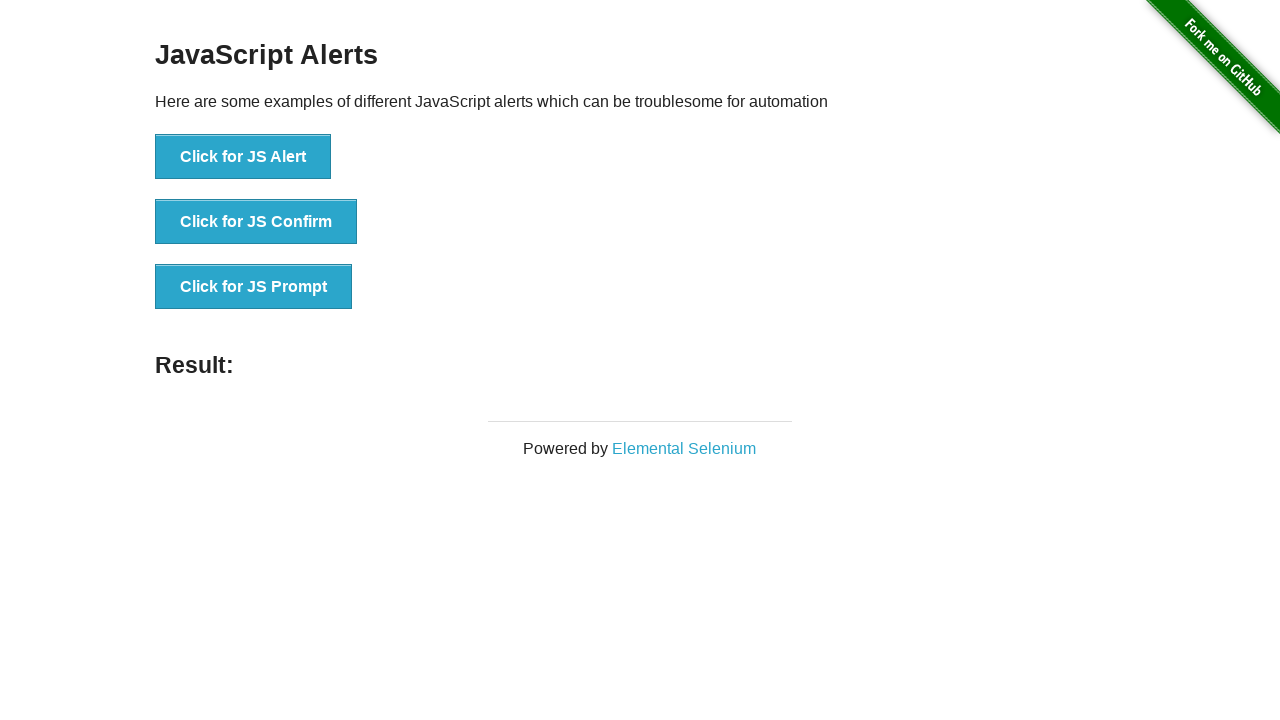

Set up dialog handler to dismiss prompt without entering text
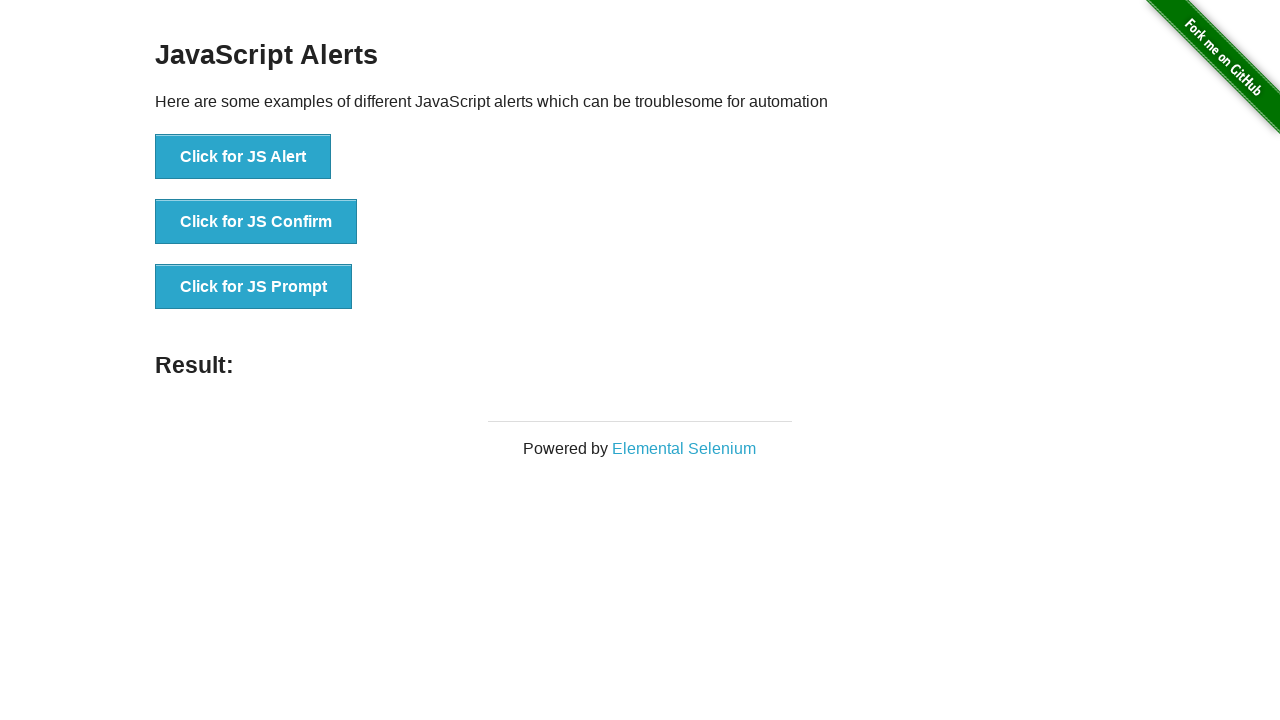

Clicked the prompt button to trigger alert dialog at (254, 287) on xpath=//ul/li[3]/button
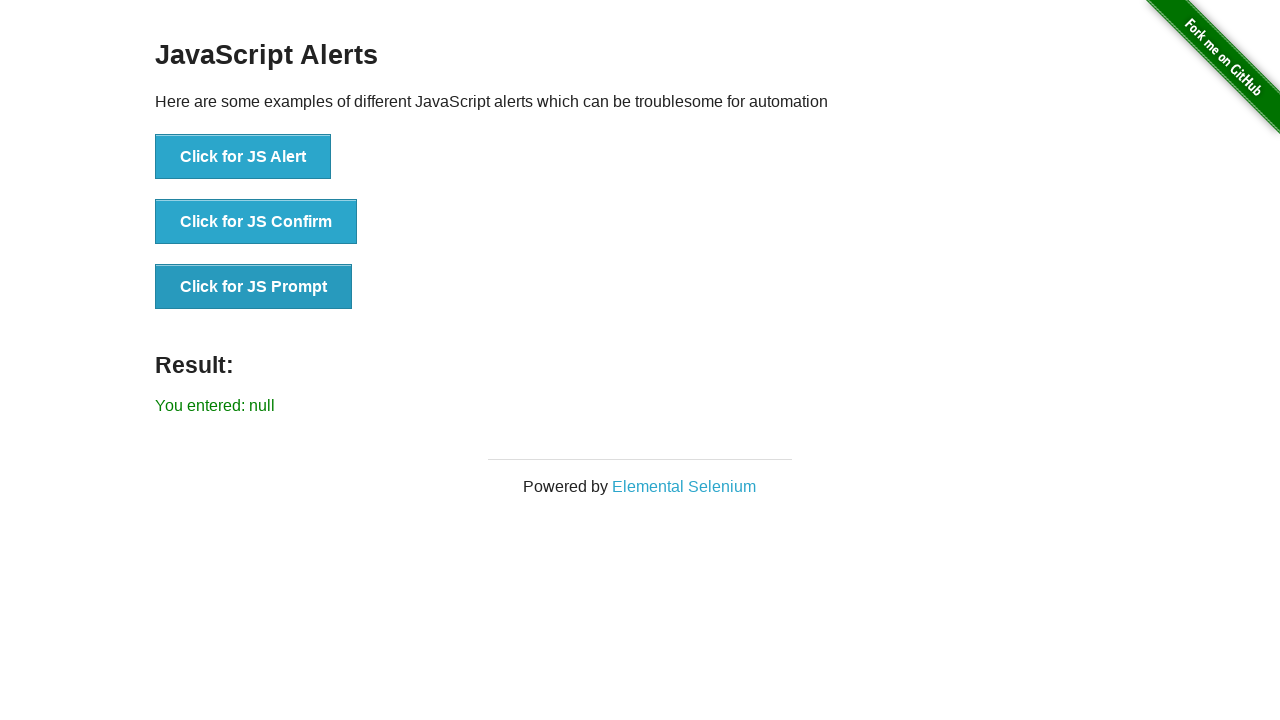

Waited for result element to appear
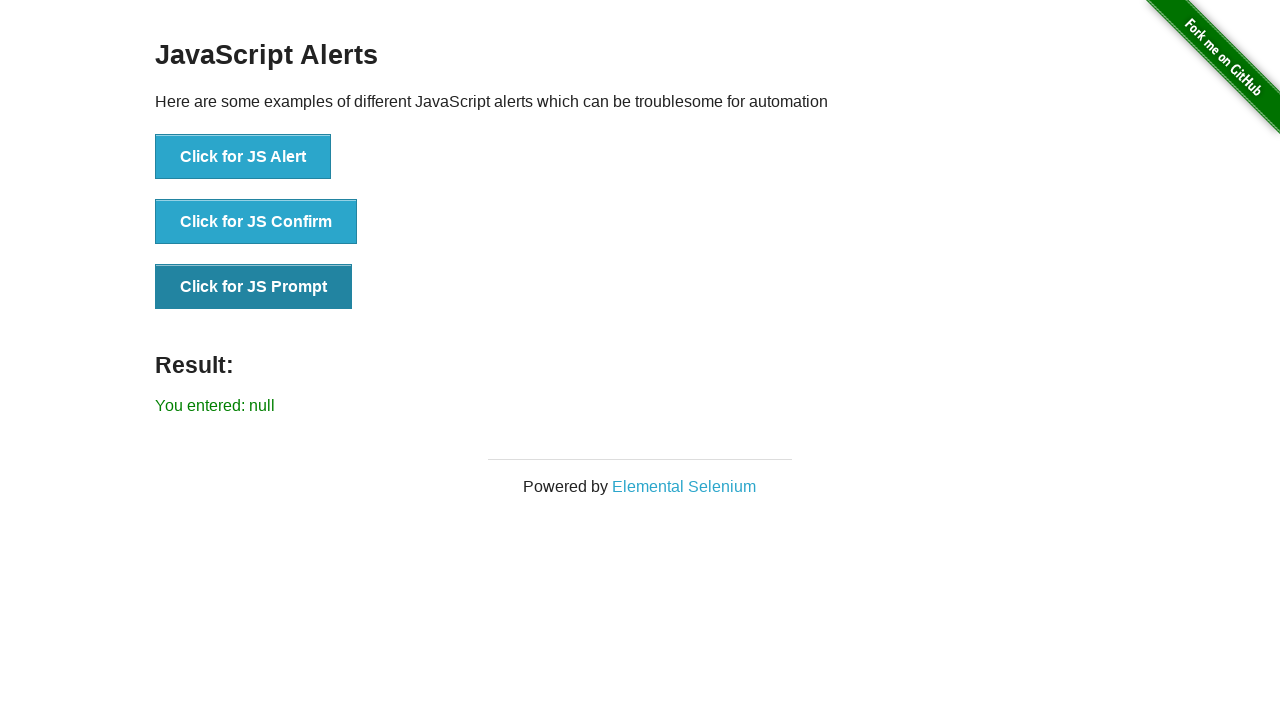

Located the result element
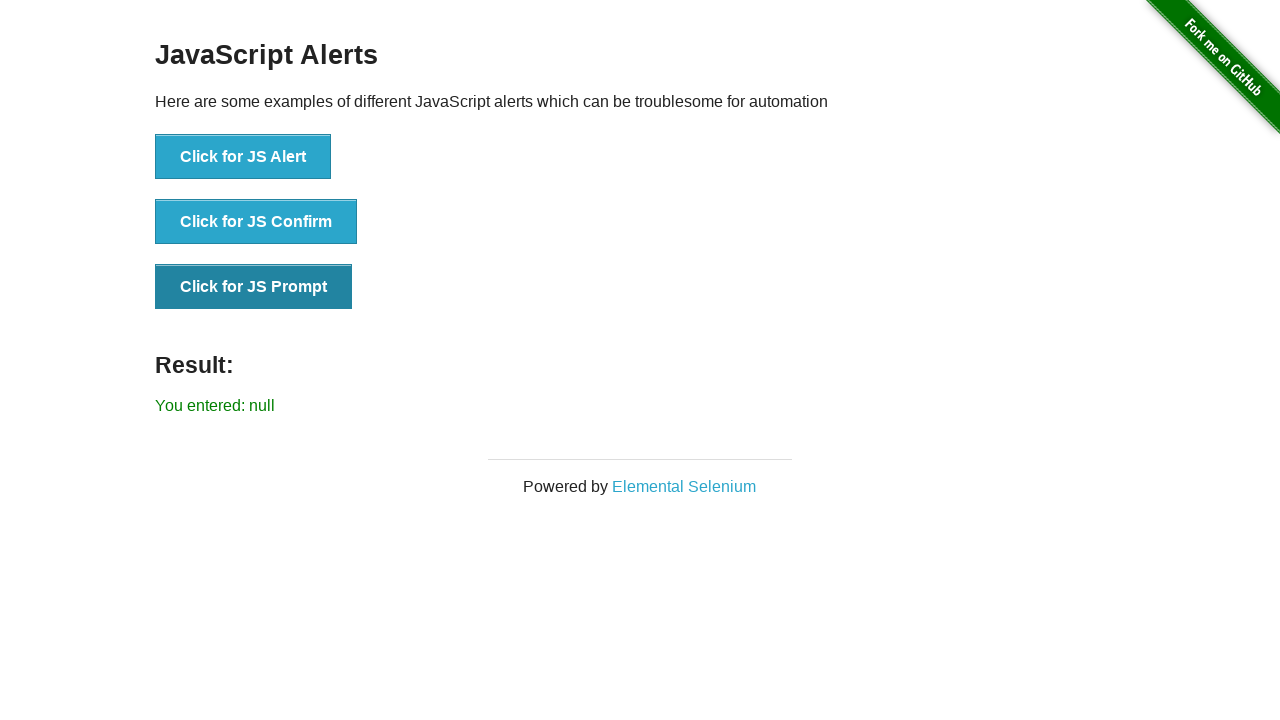

Verified that dismissing the prompt returns 'null' as expected
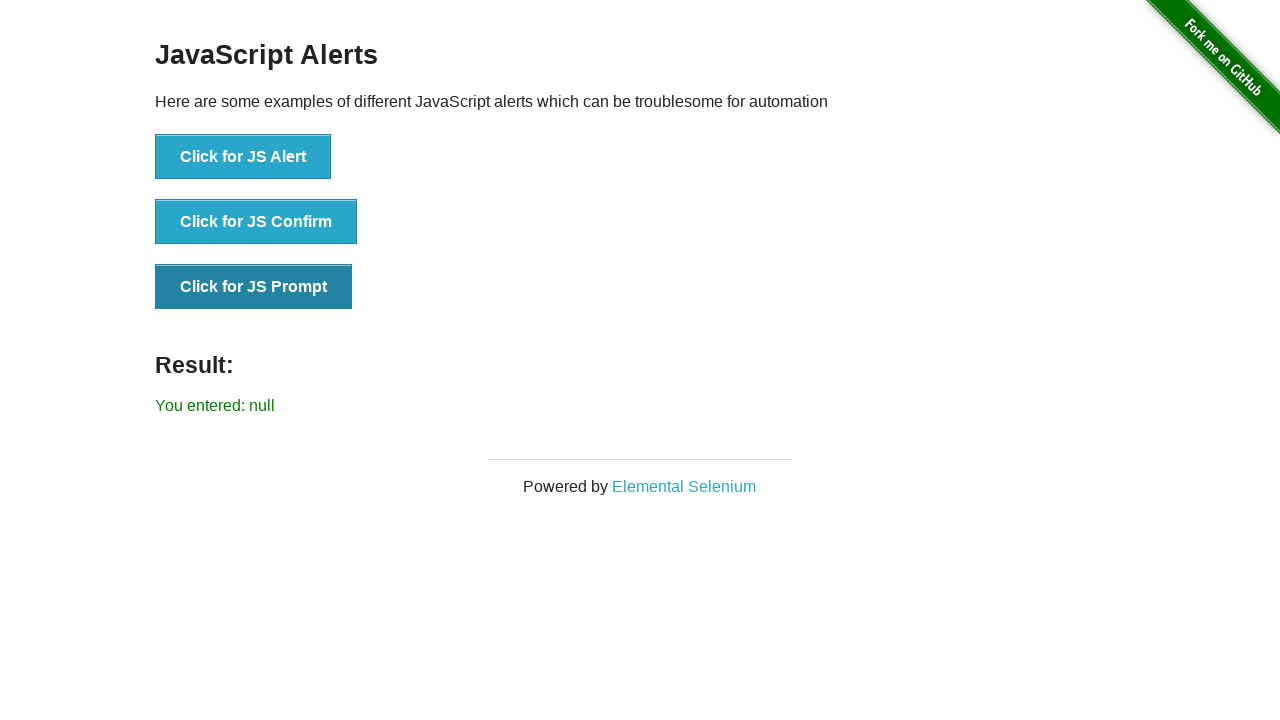

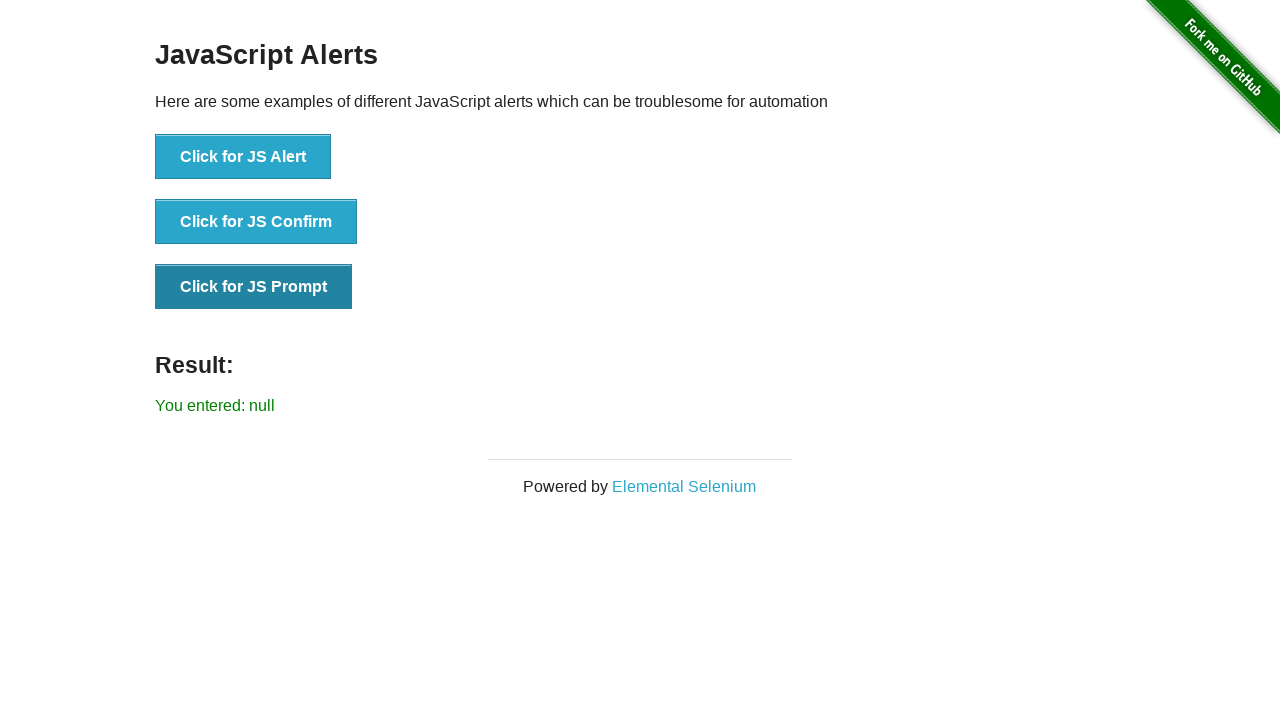